Tests handling of nested frames by navigating to a demo page and switching to the parent frame element

Starting URL: https://demoqa.com/nestedframes

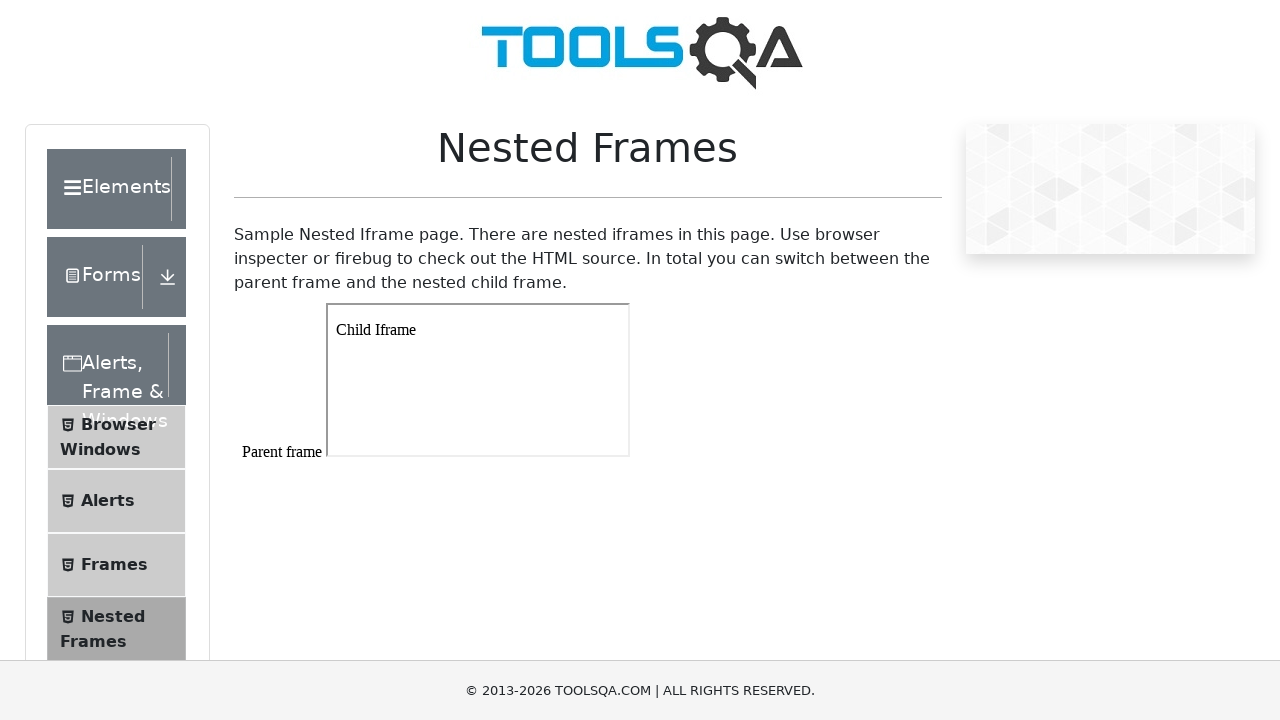

Navigated to nested frames demo page
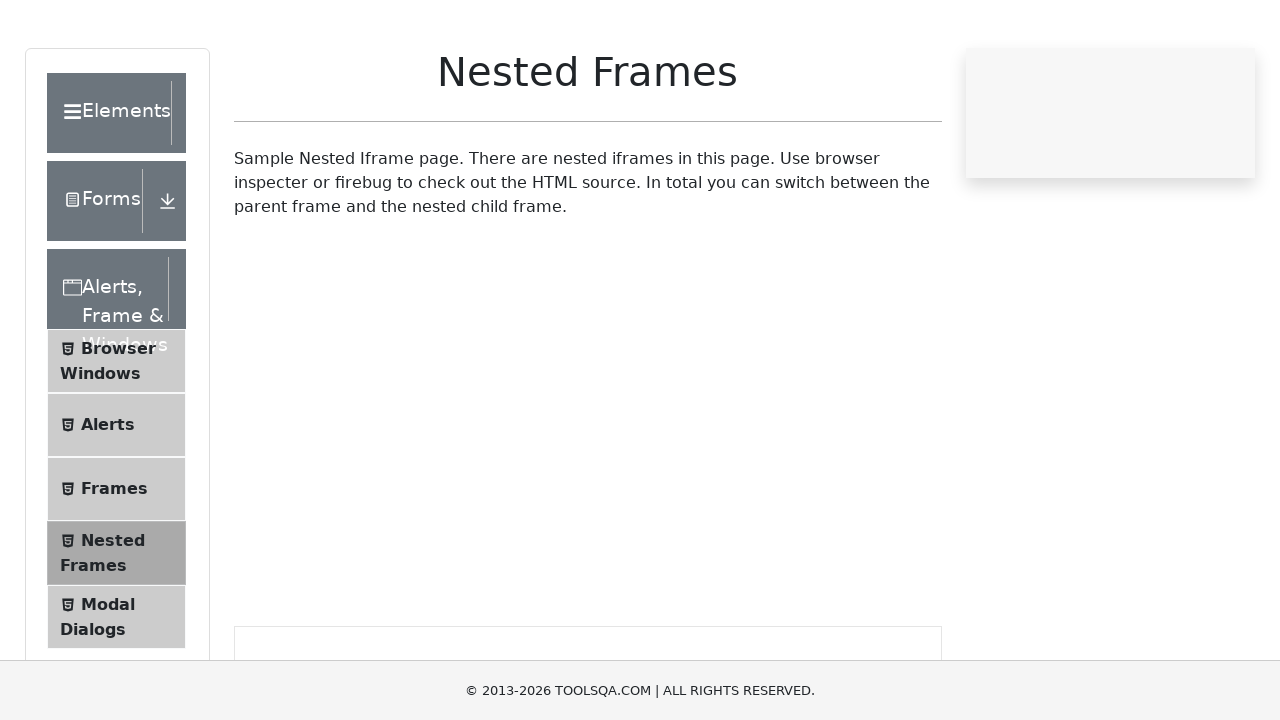

Located parent frame element with id 'frame1'
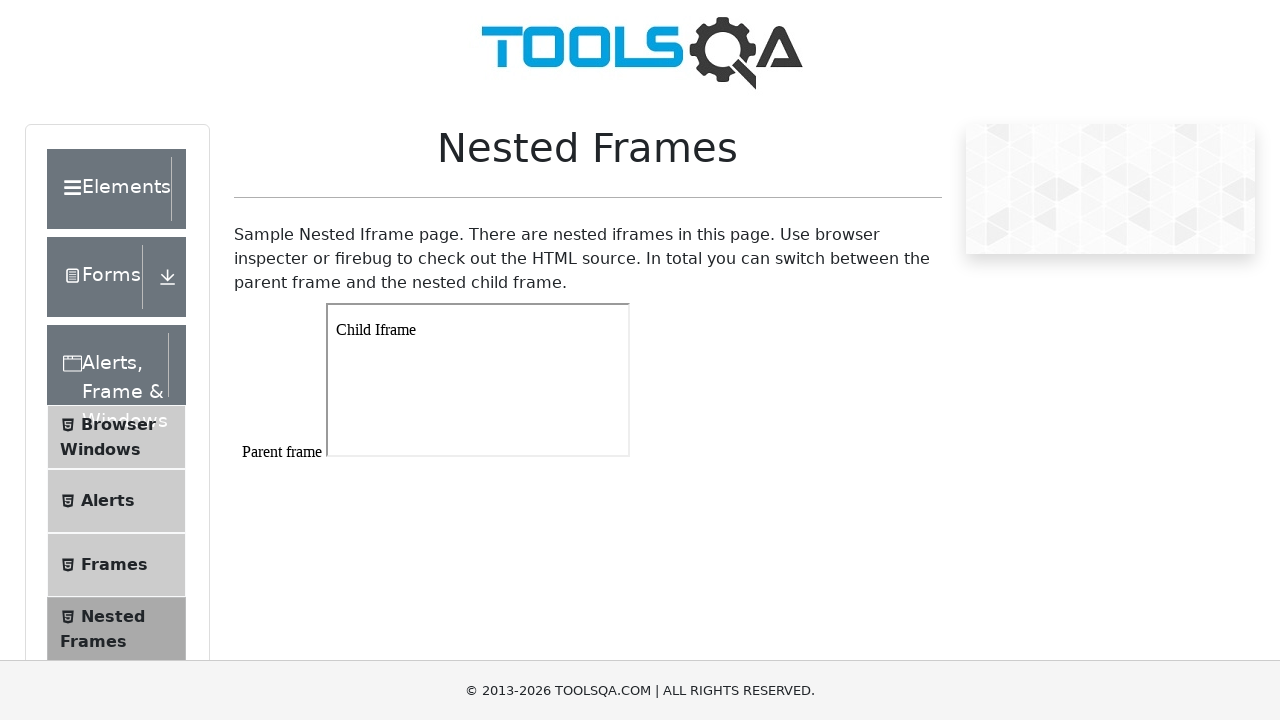

Frame content loaded and body element is visible
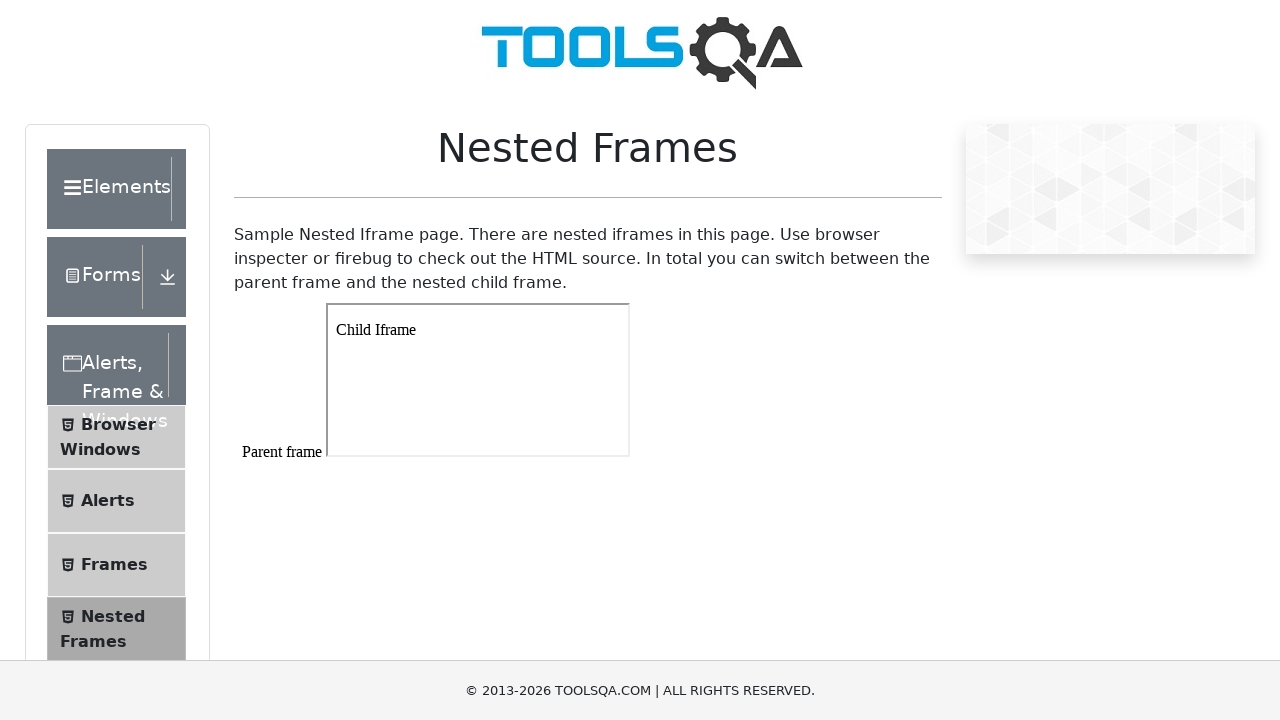

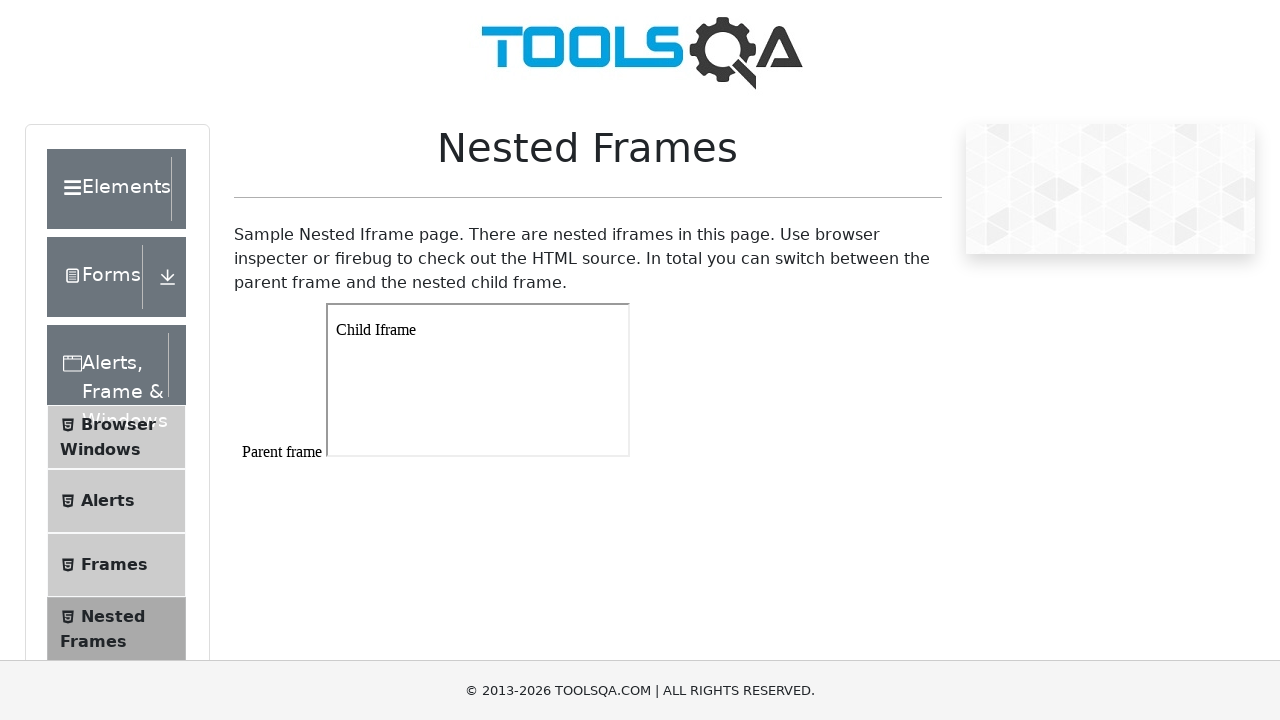